Tests mouse and keyboard actions on the APSRTC bus booking website by interacting with the source city input field

Starting URL: https://www.apsrtconline.in/

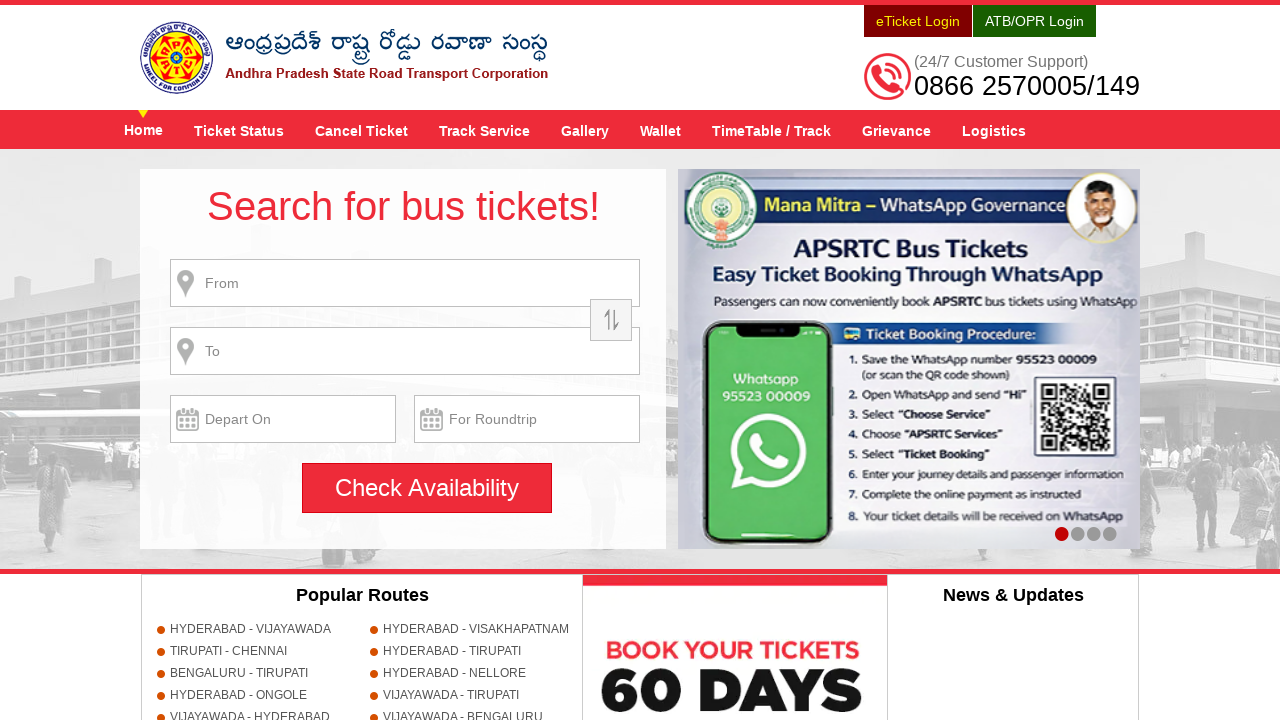

Clicked on source city input field at (405, 283) on input[name='source']
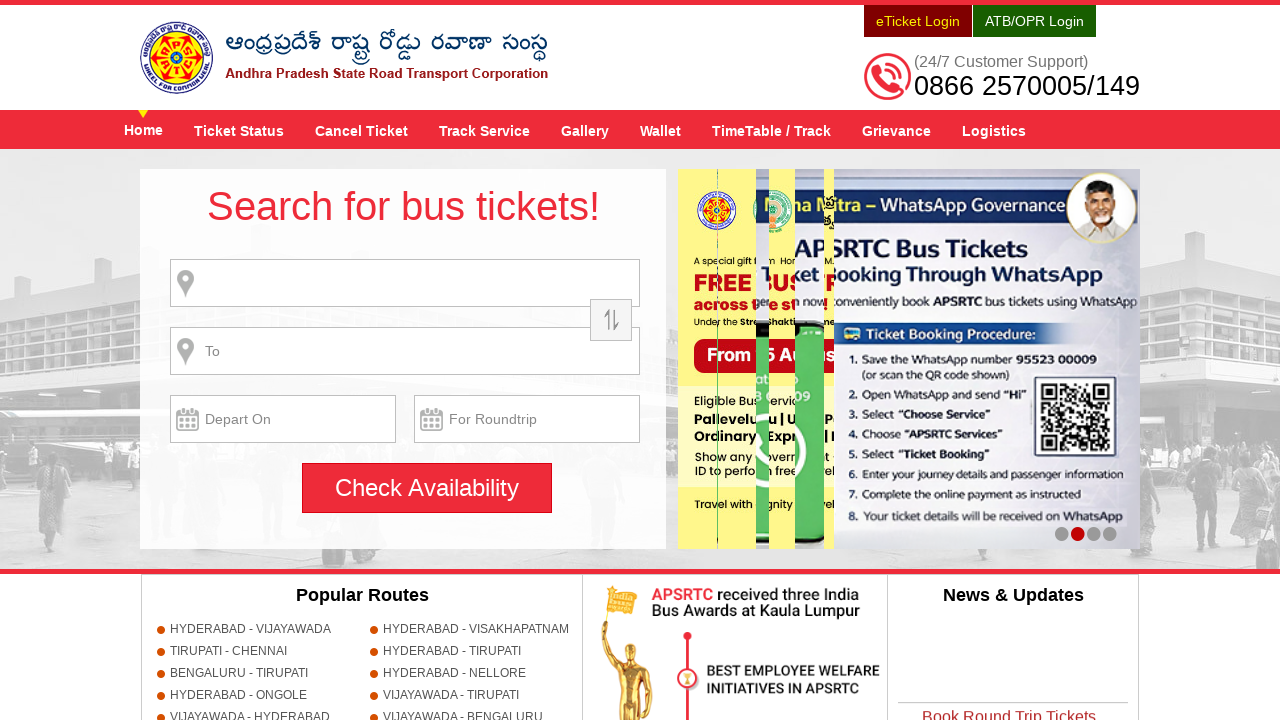

Filled source city input field with 'HYDERABAD' on input[name='source']
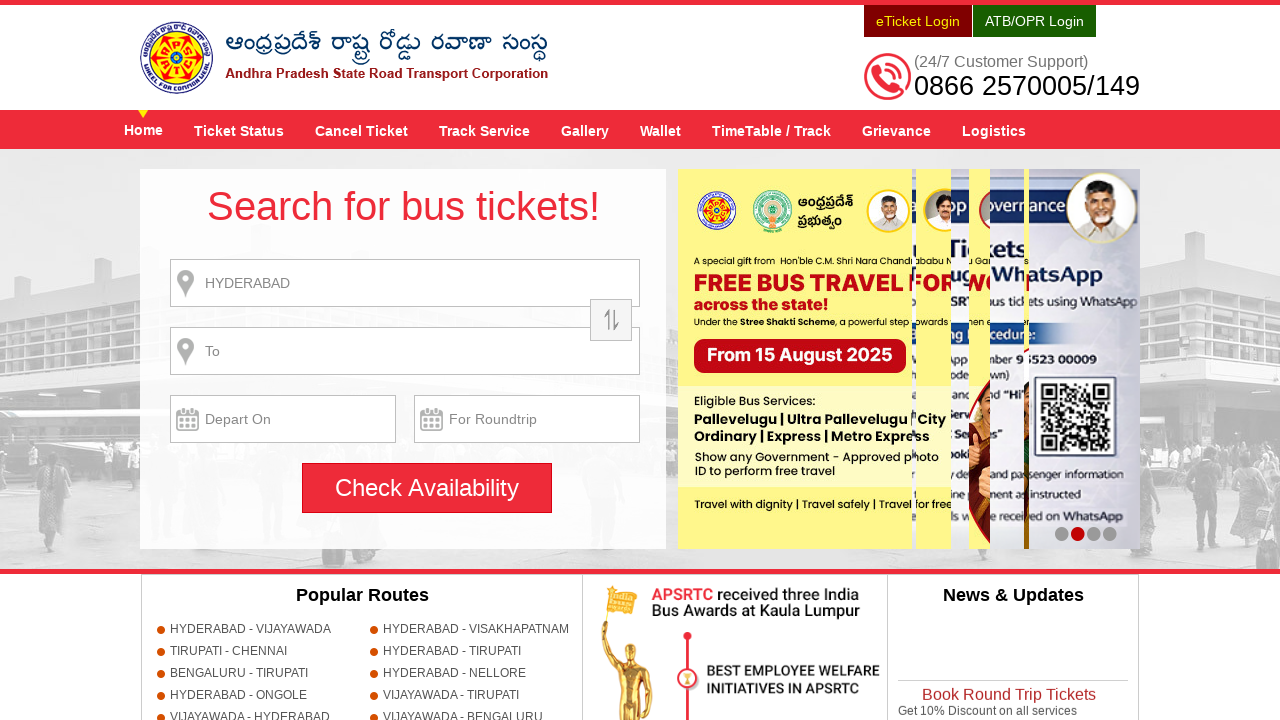

Waited for 1 second for dropdown suggestions to appear
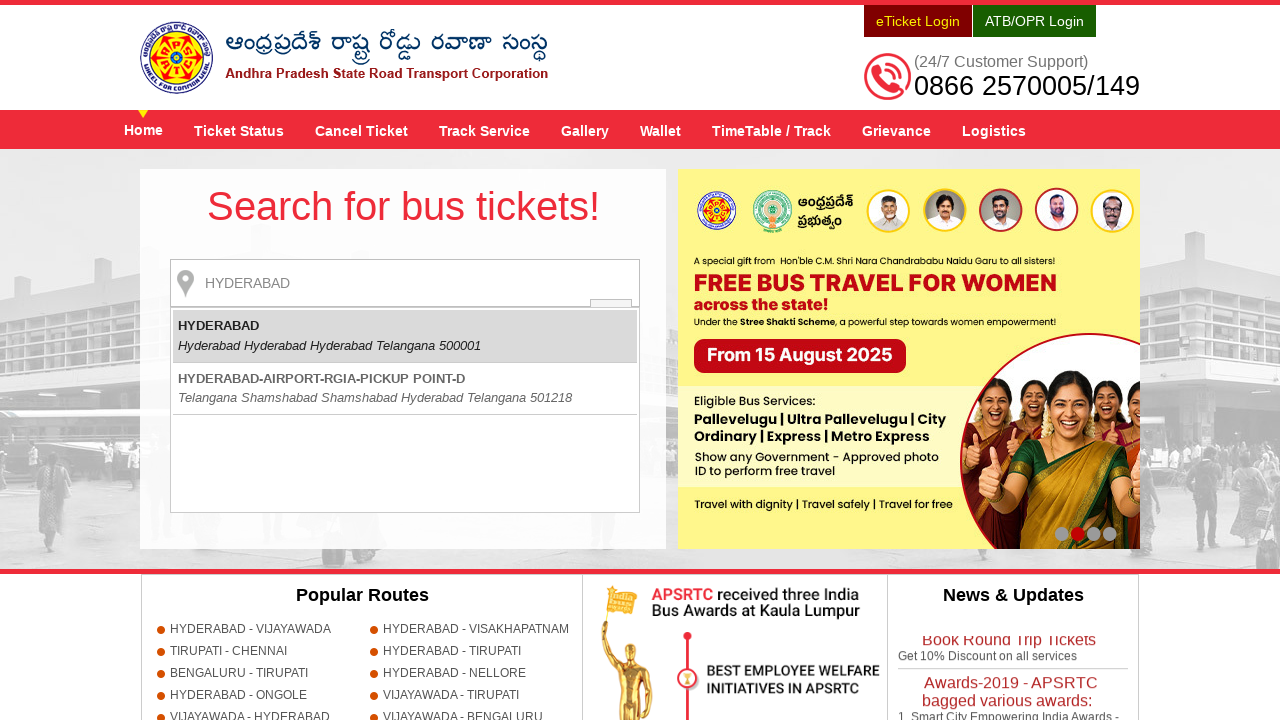

Pressed Enter to select source city
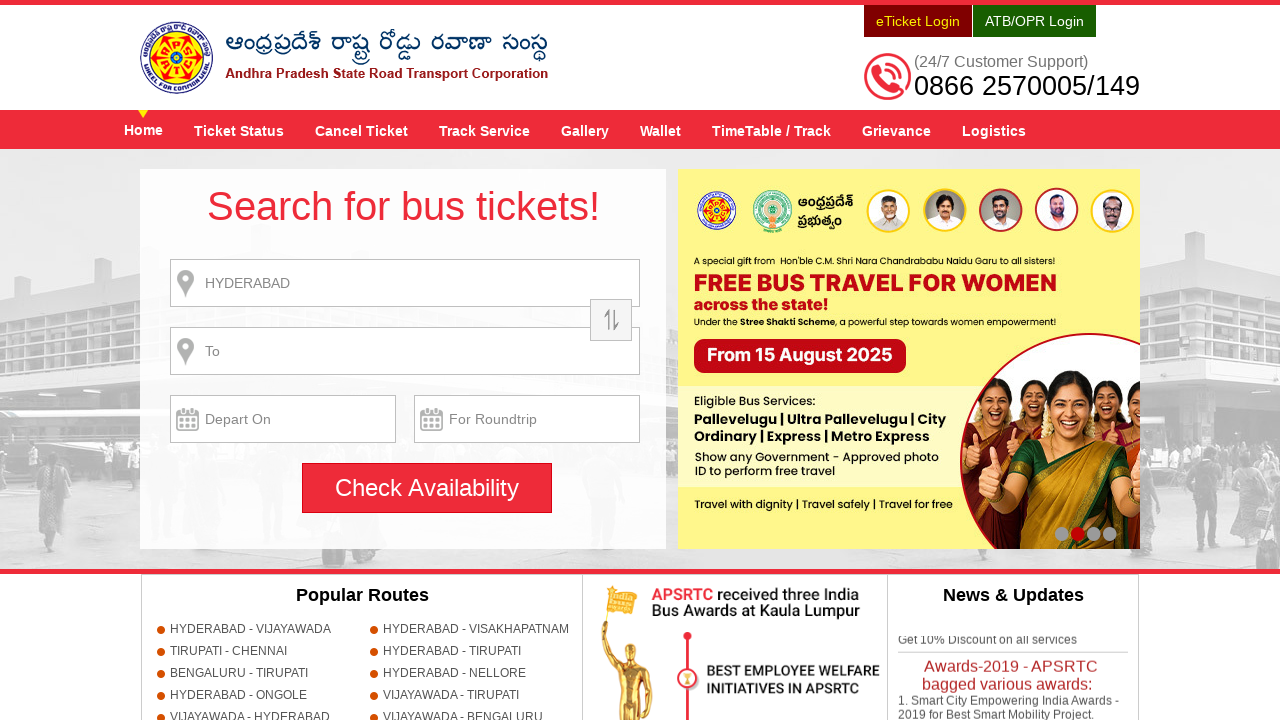

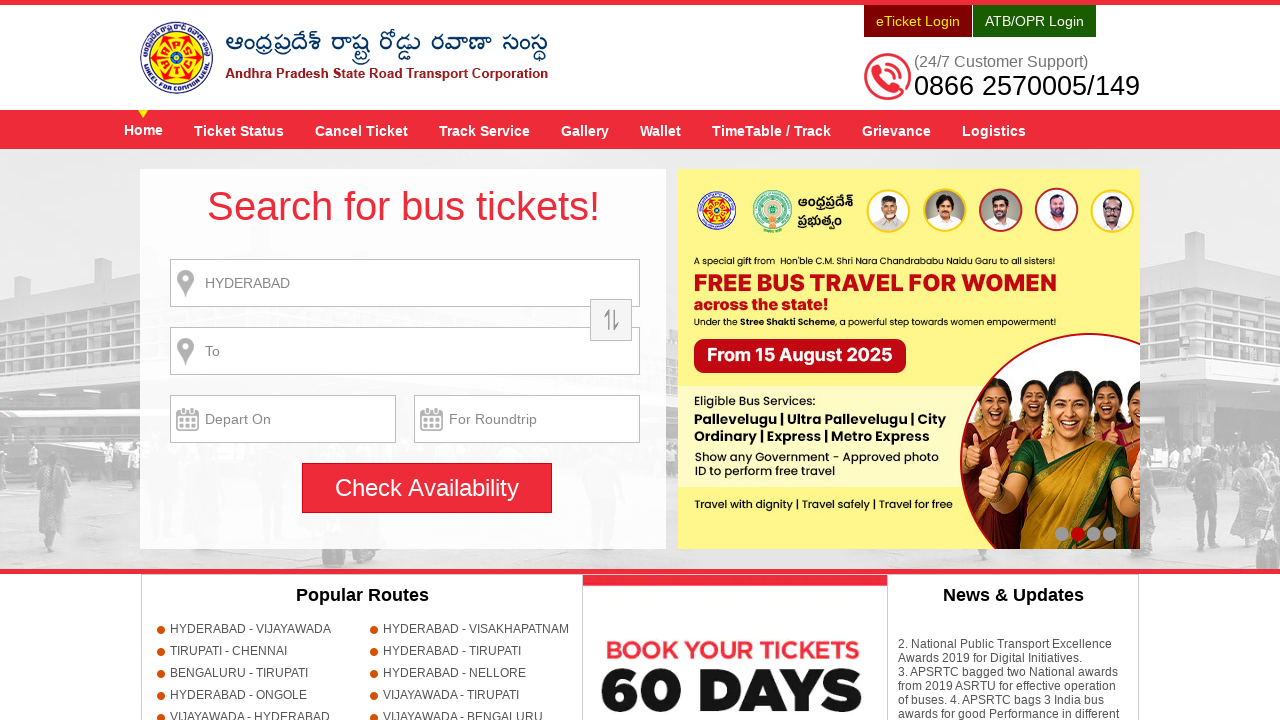